Tests sorting the Email column in ascending order by clicking the column header and verifying the email values are sorted alphabetically.

Starting URL: http://the-internet.herokuapp.com/tables

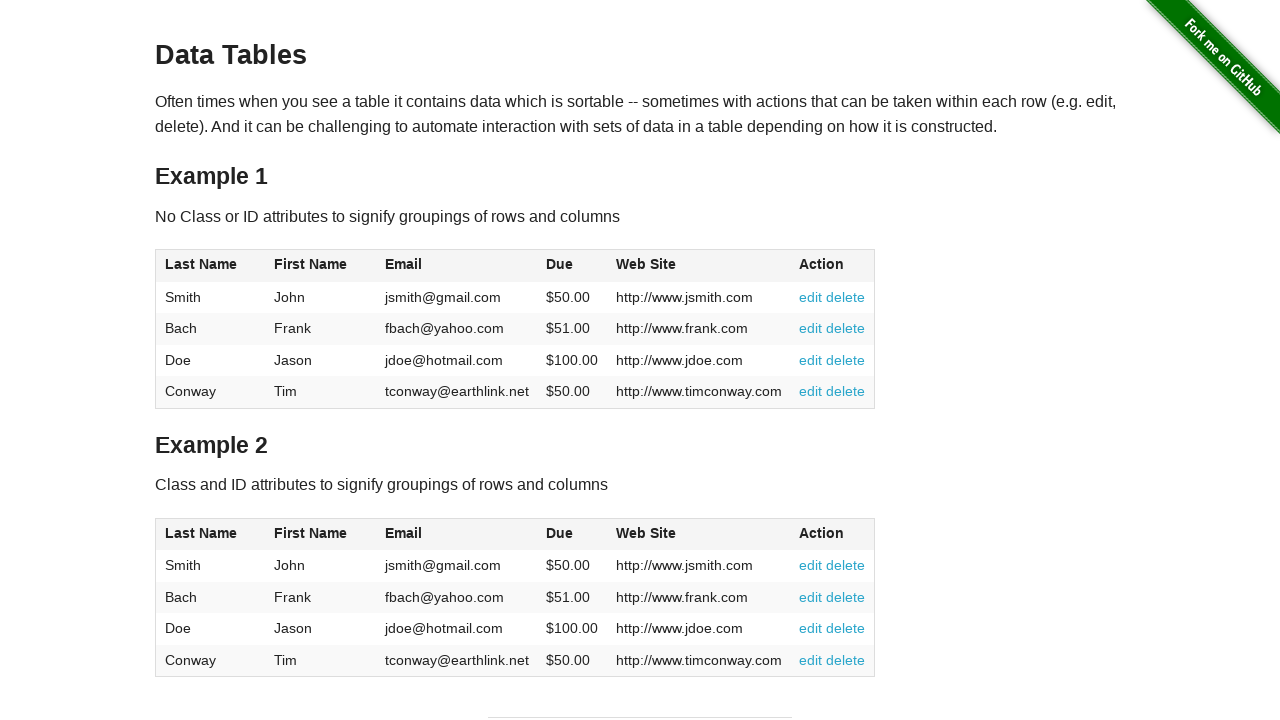

Clicked Email column header to sort ascending at (457, 266) on #table1 thead tr th:nth-of-type(3)
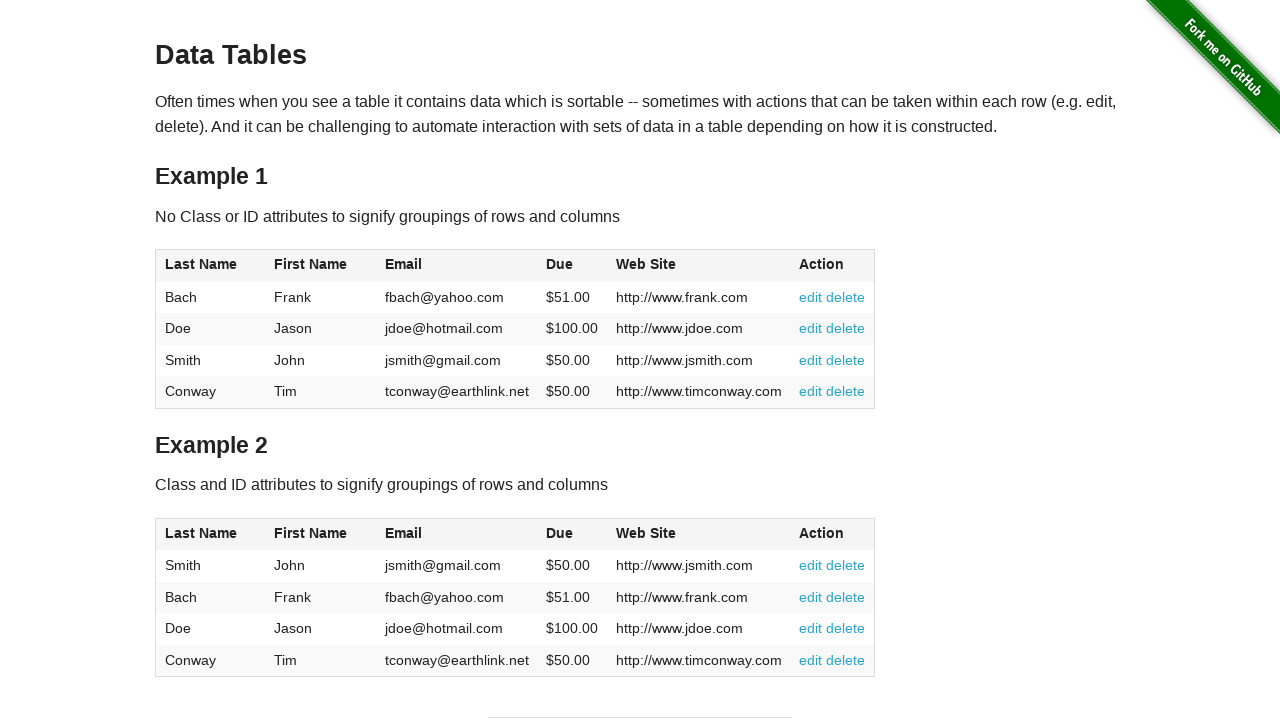

Email column cells loaded and ready
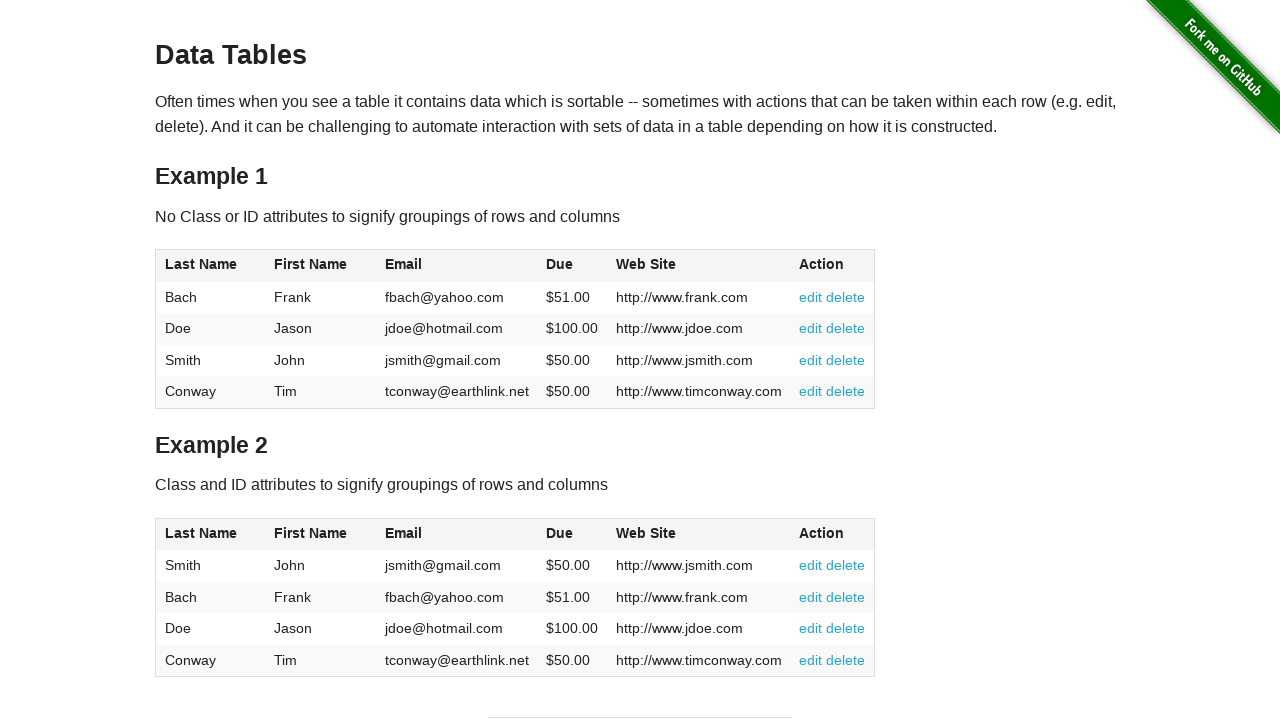

Retrieved all email cells from the table
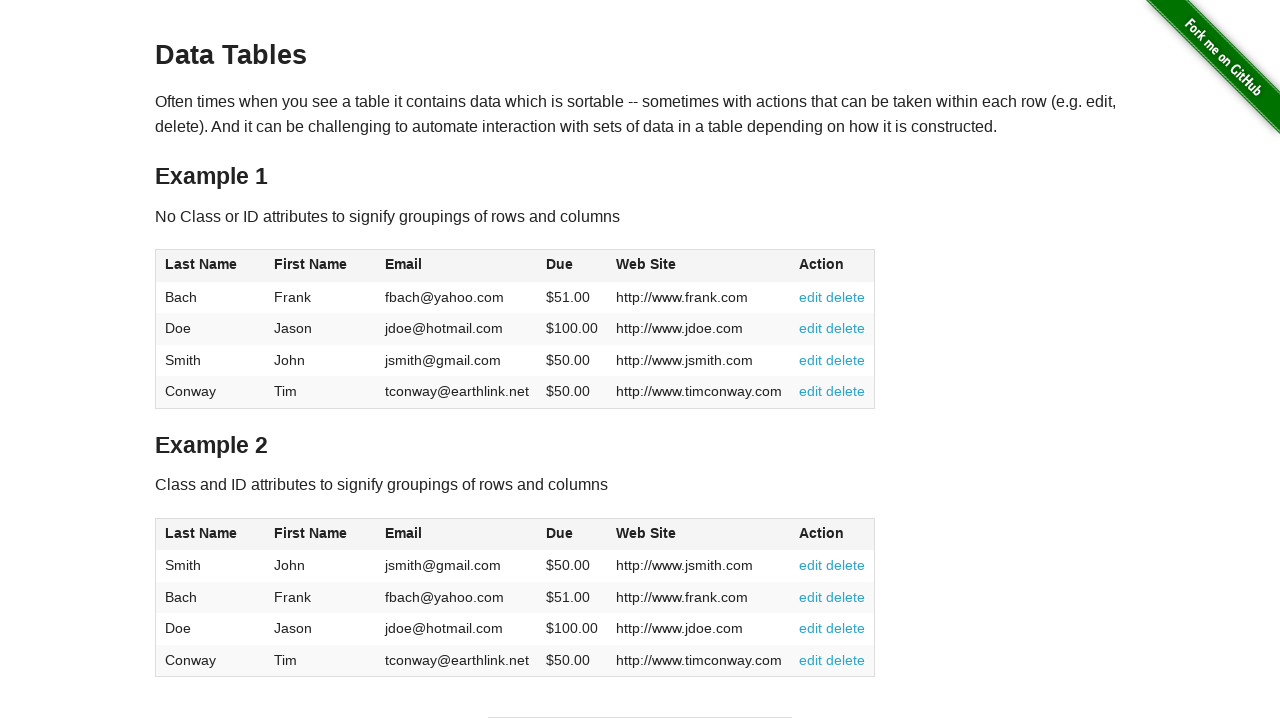

Extracted email values: ['fbach@yahoo.com', 'jdoe@hotmail.com', 'jsmith@gmail.com', 'tconway@earthlink.net']
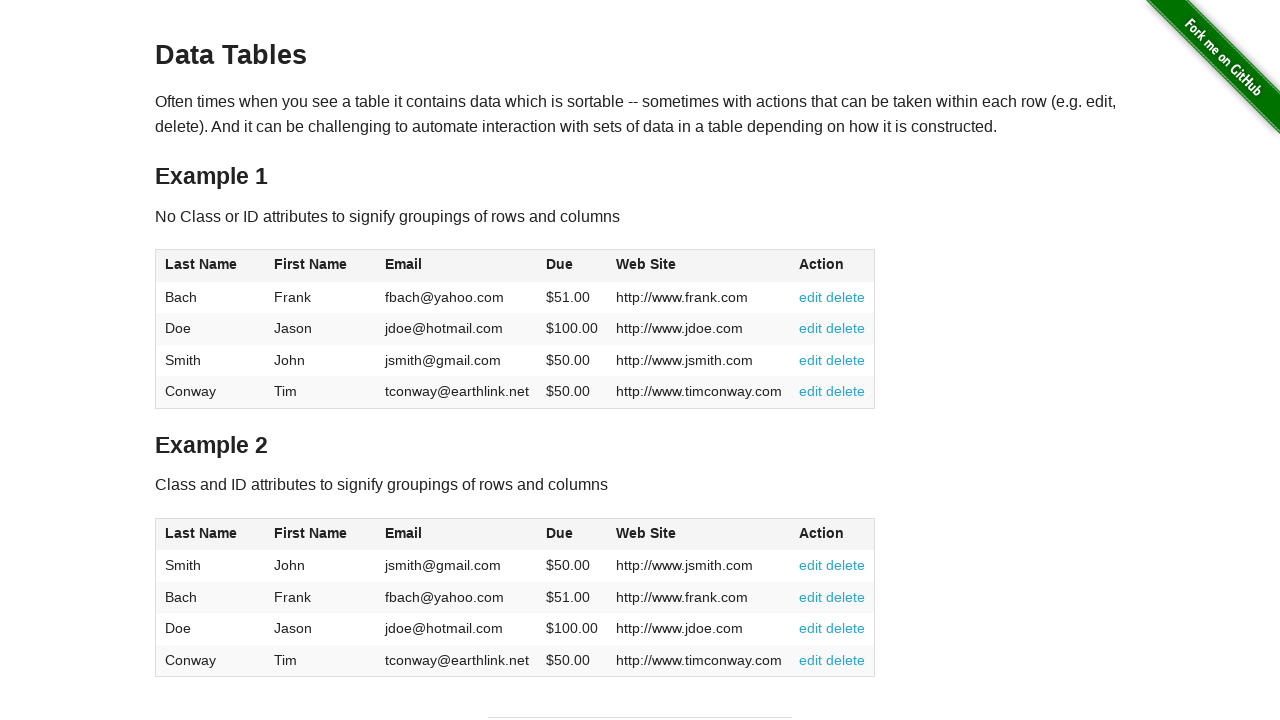

Verified that email column is sorted in ascending alphabetical order
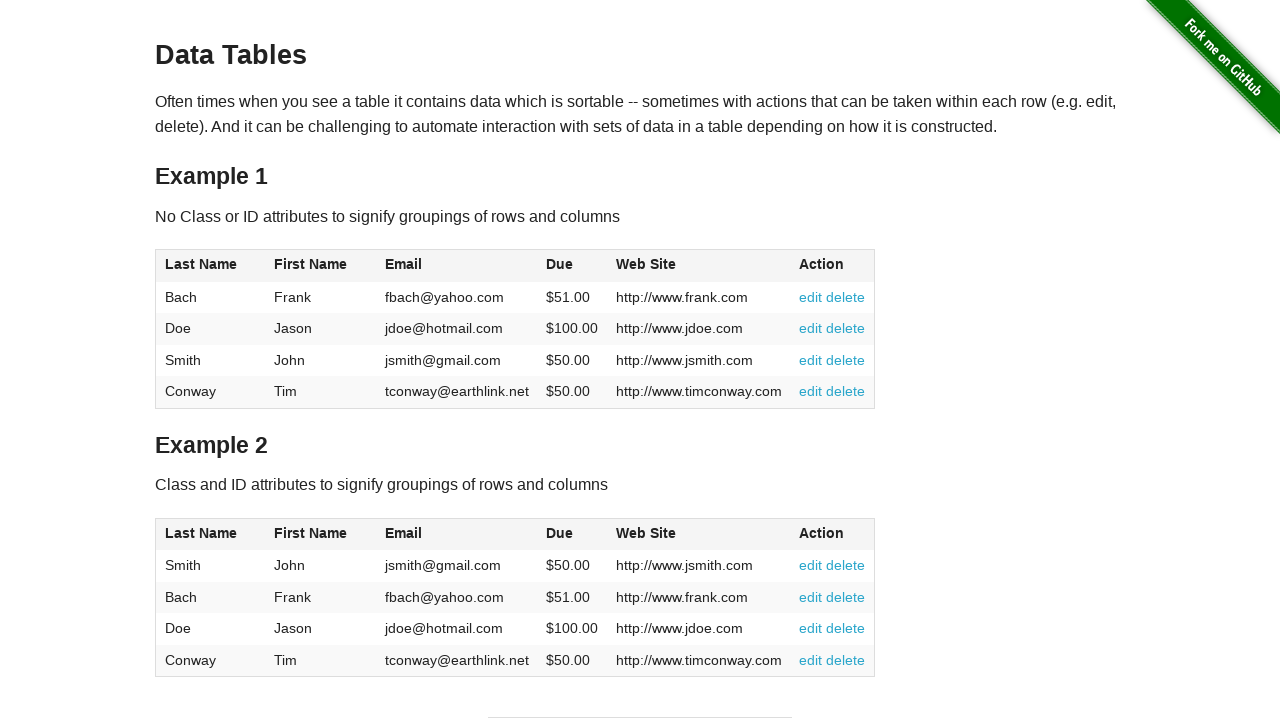

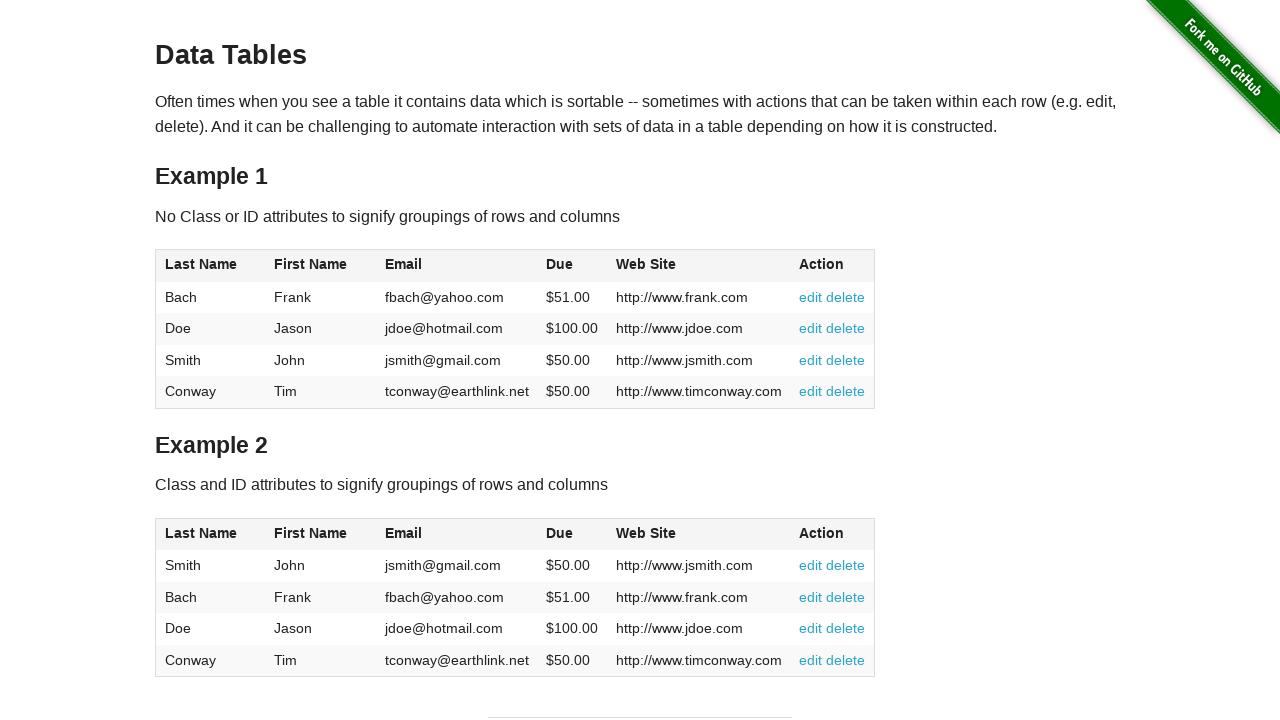